Tests form input functionality by filling the username field on a demo QA text box page

Starting URL: https://demoqa.com/text-box

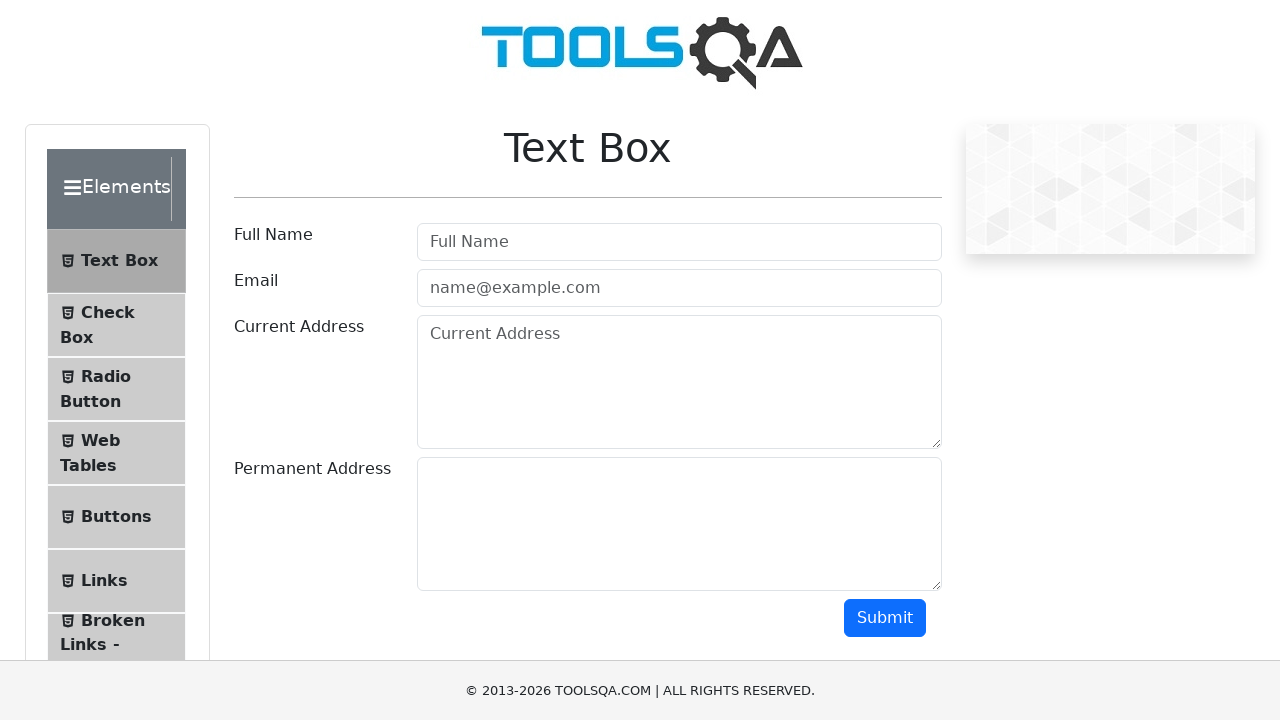

Filled username field with 'hellothere' on //input[@id='userName']
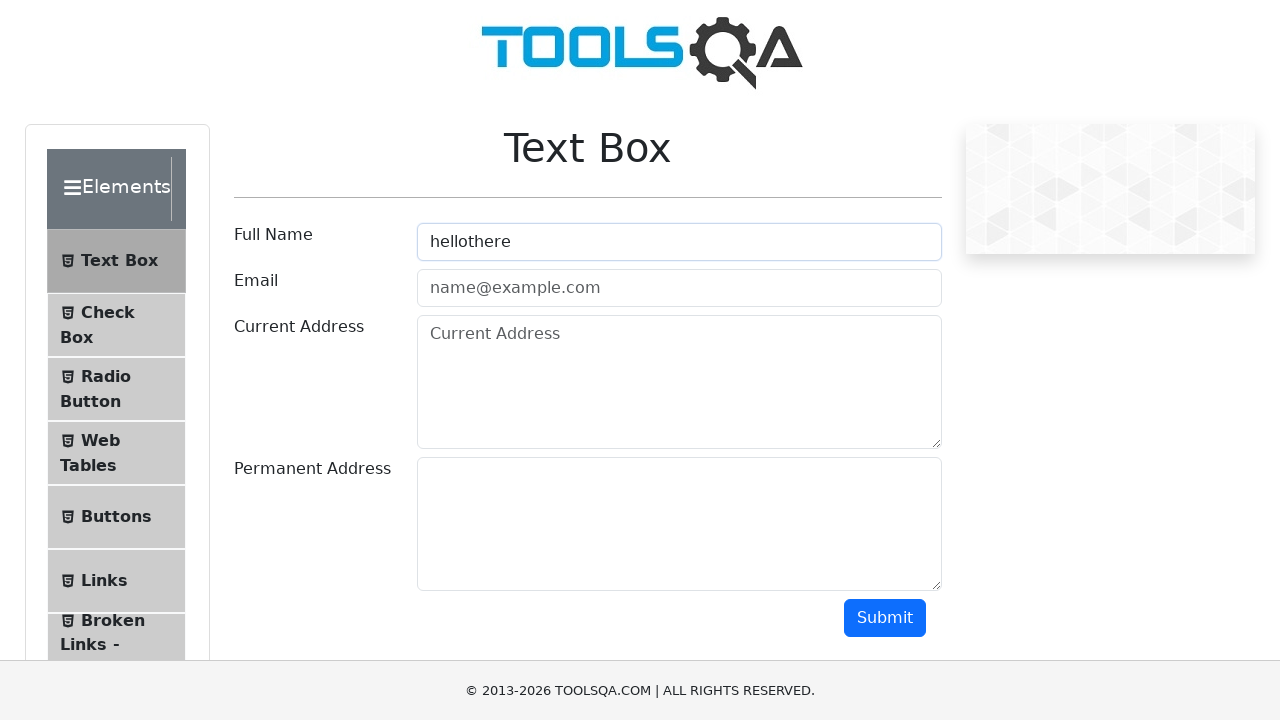

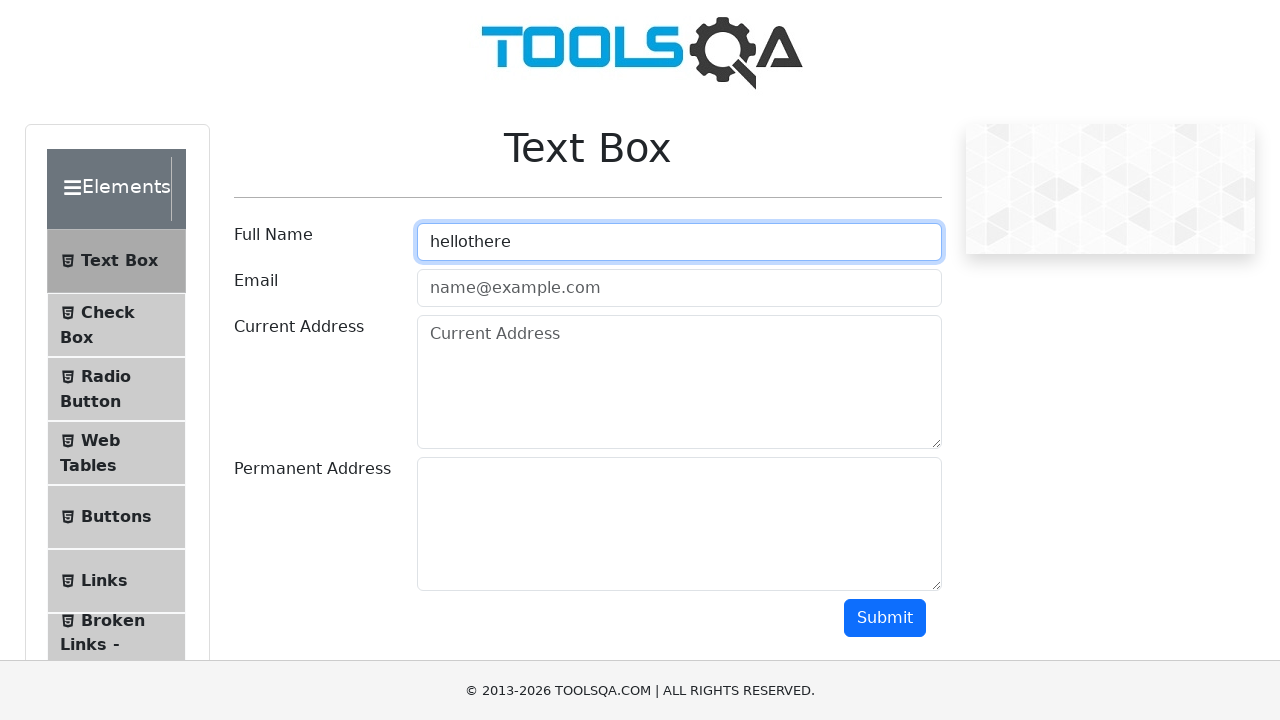